Tests the delete element functionality by adding three elements, then deleting one and verifying the count decreases.

Starting URL: http://the-internet.herokuapp.com/add_remove_elements/

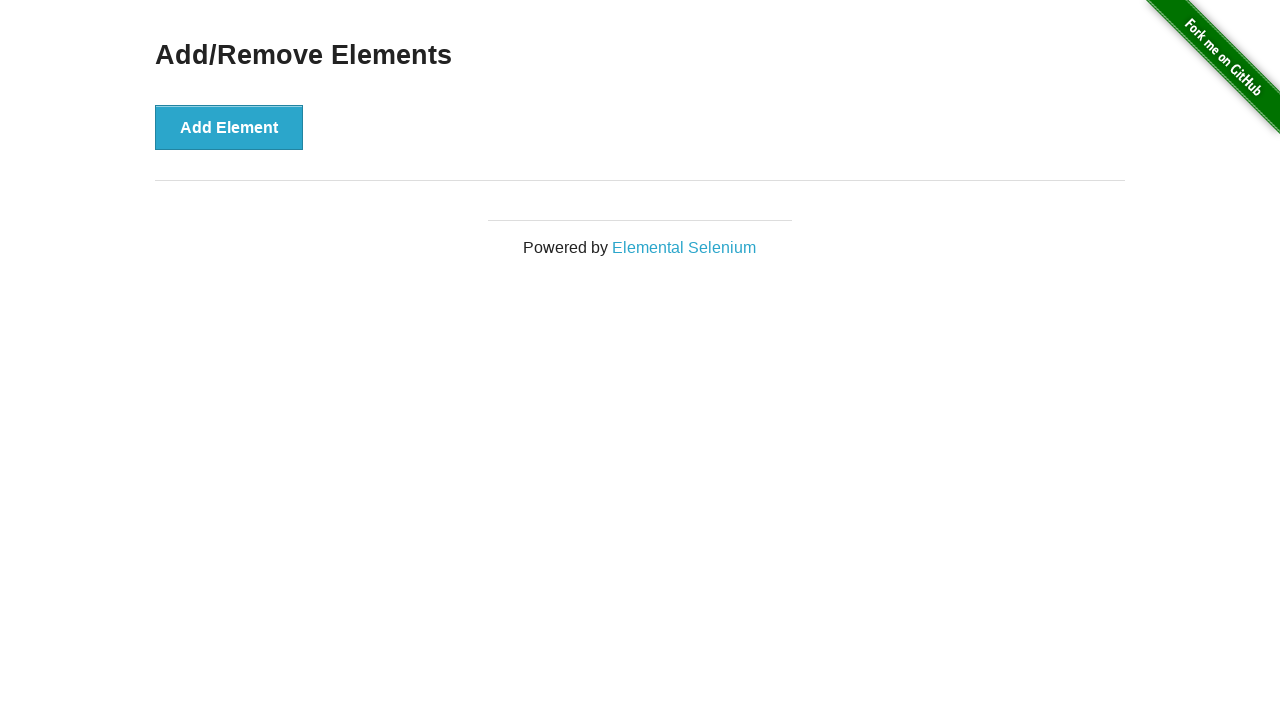

Clicked 'Add Element' button (iteration 1 of 3) at (229, 127) on xpath=//button[text()='Add Element']
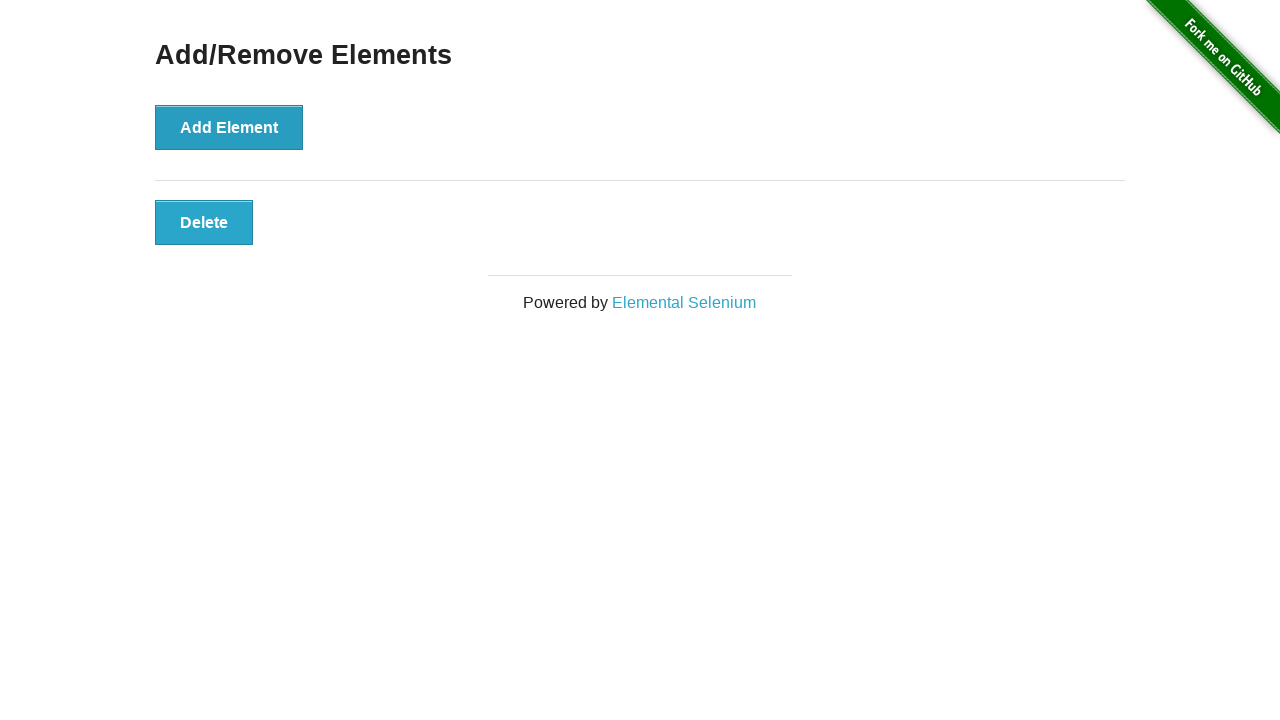

Clicked 'Add Element' button (iteration 2 of 3) at (229, 127) on xpath=//button[text()='Add Element']
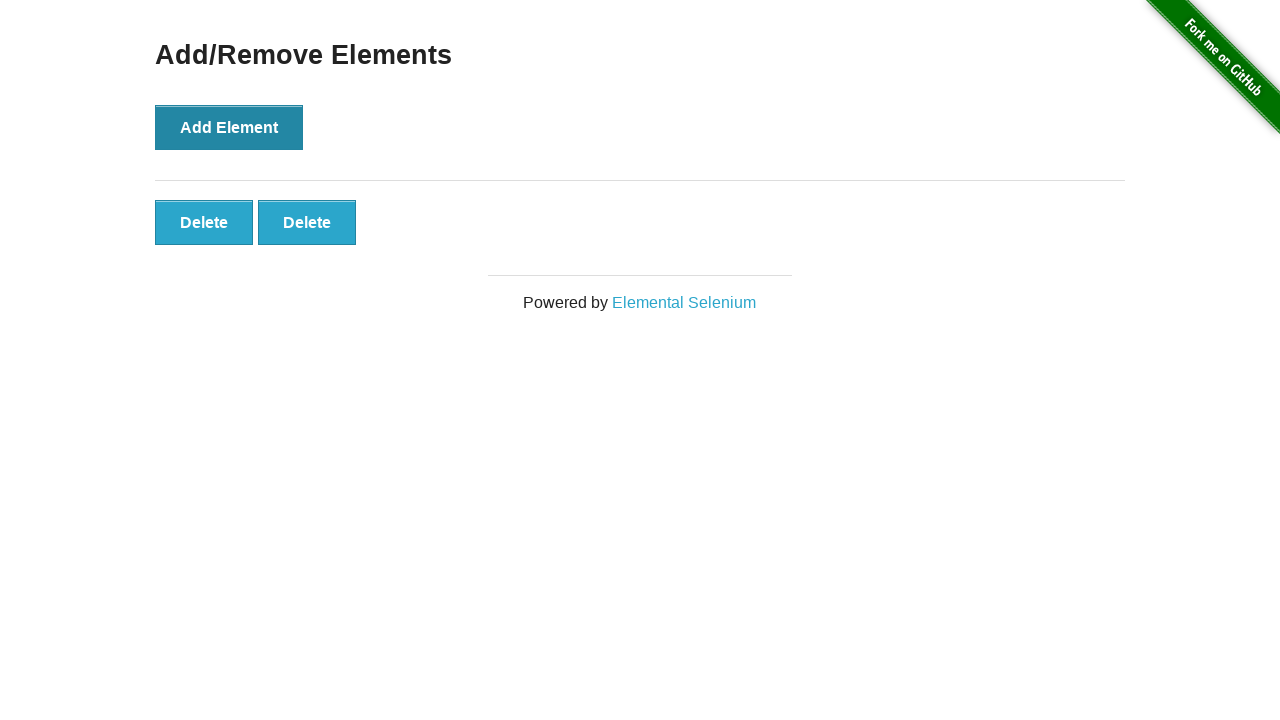

Clicked 'Add Element' button (iteration 3 of 3) at (229, 127) on xpath=//button[text()='Add Element']
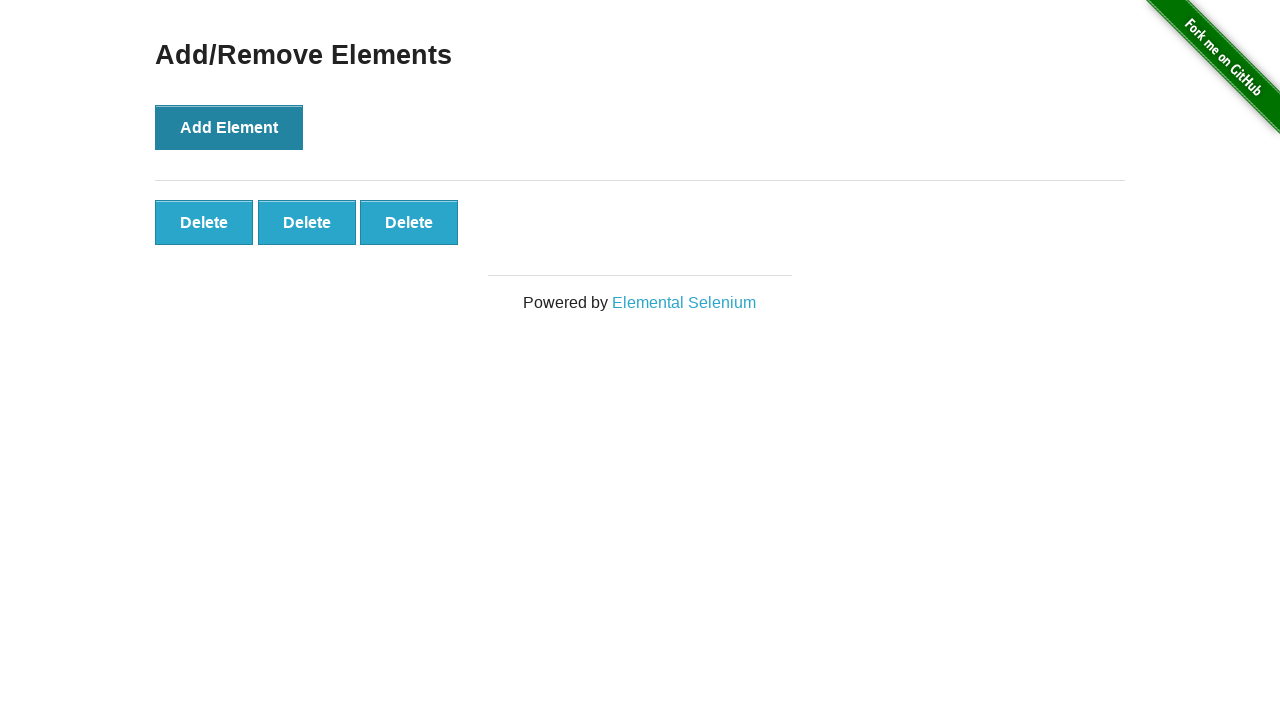

Waited for third element to be added
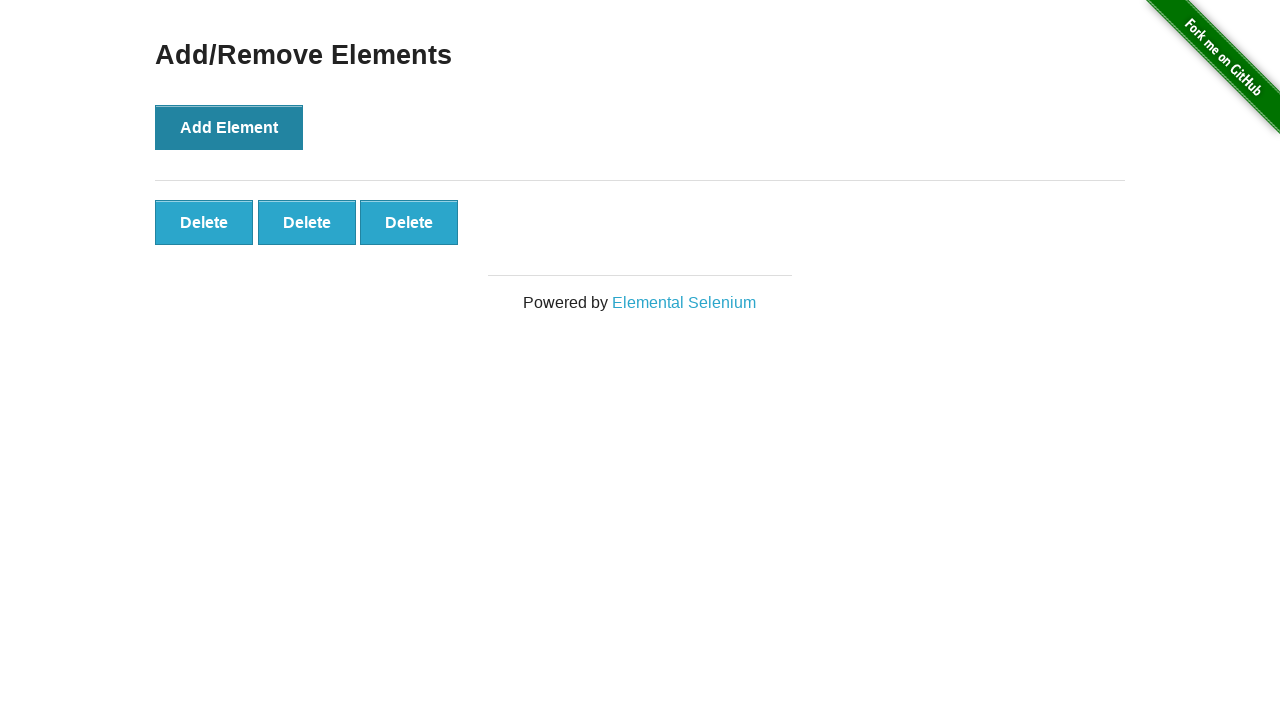

Clicked delete button on third element at (409, 222) on xpath=//*[@id='elements']/*[3]
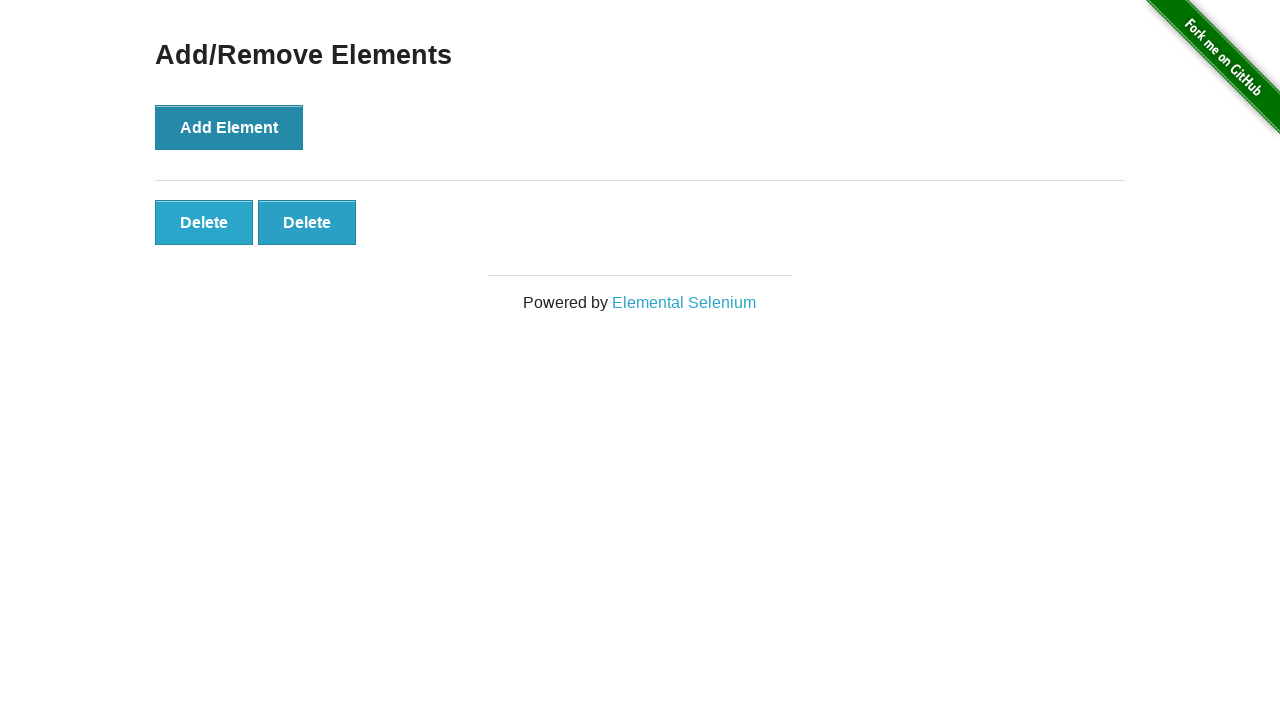

Verified remaining delete buttons are present (element successfully deleted)
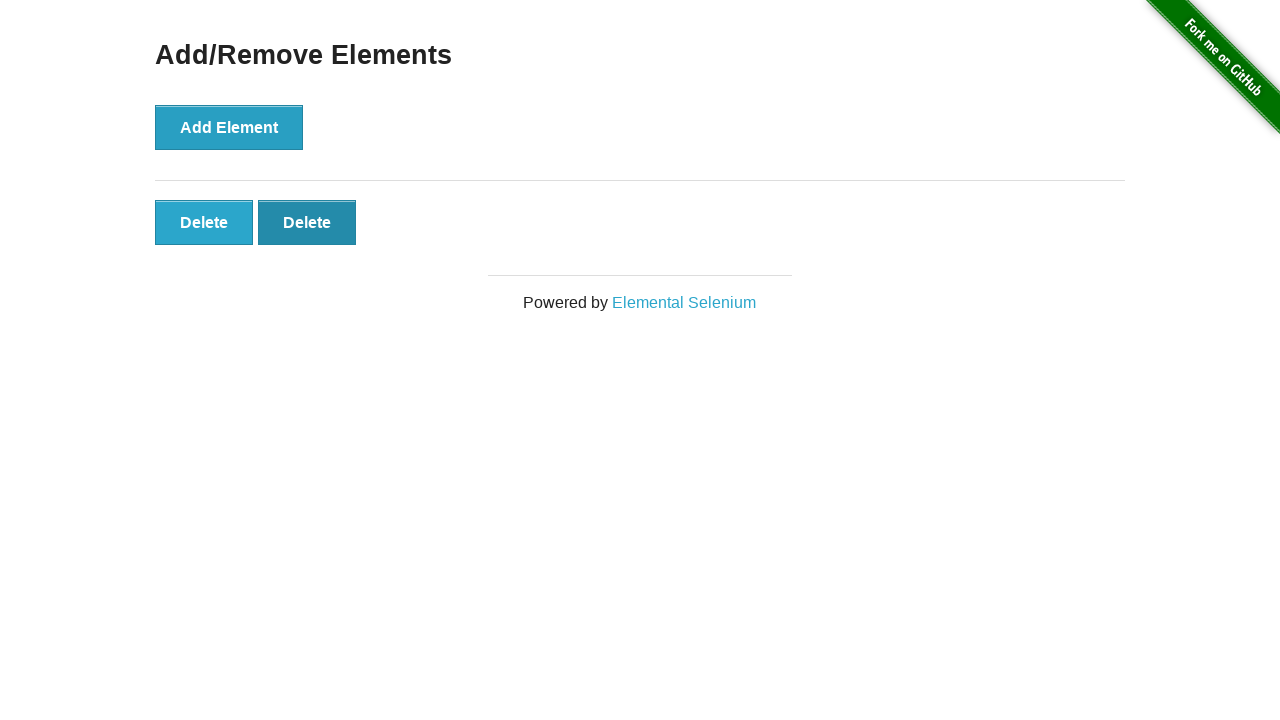

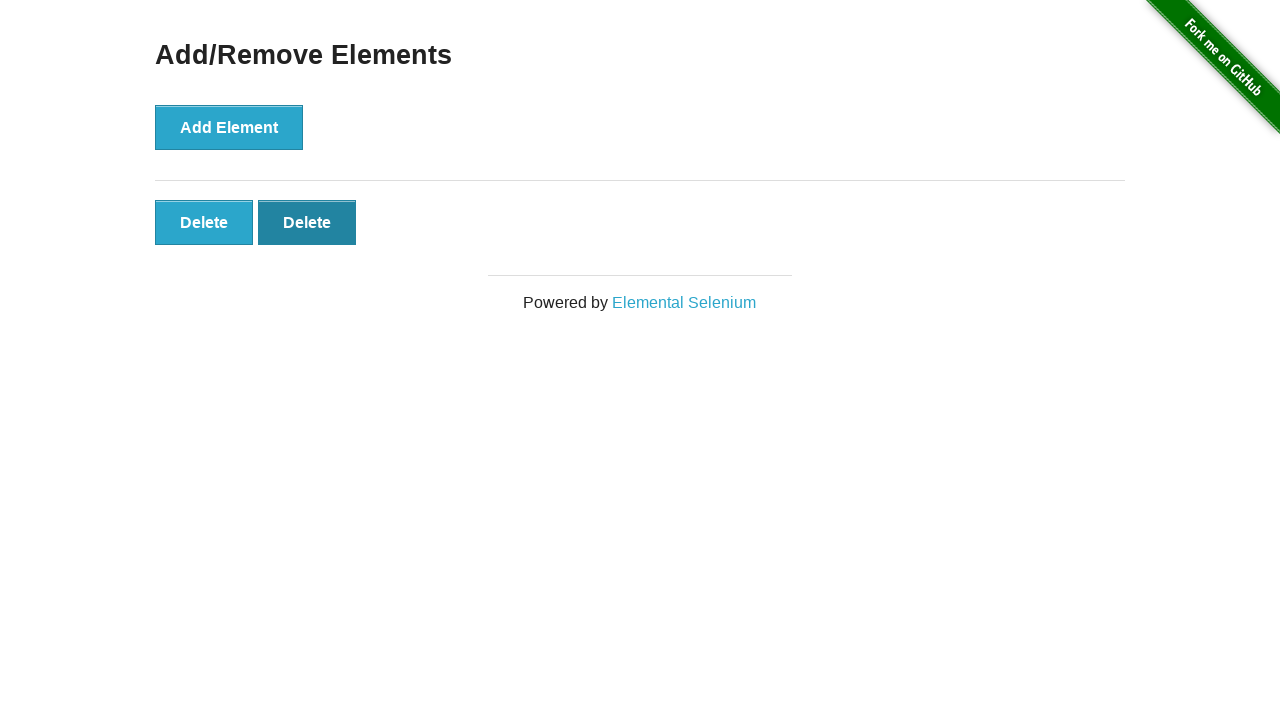